Tests clicking the JavaScript prompt button, entering text in the prompt dialog, and accepting it

Starting URL: https://the-internet.herokuapp.com/javascript_alerts

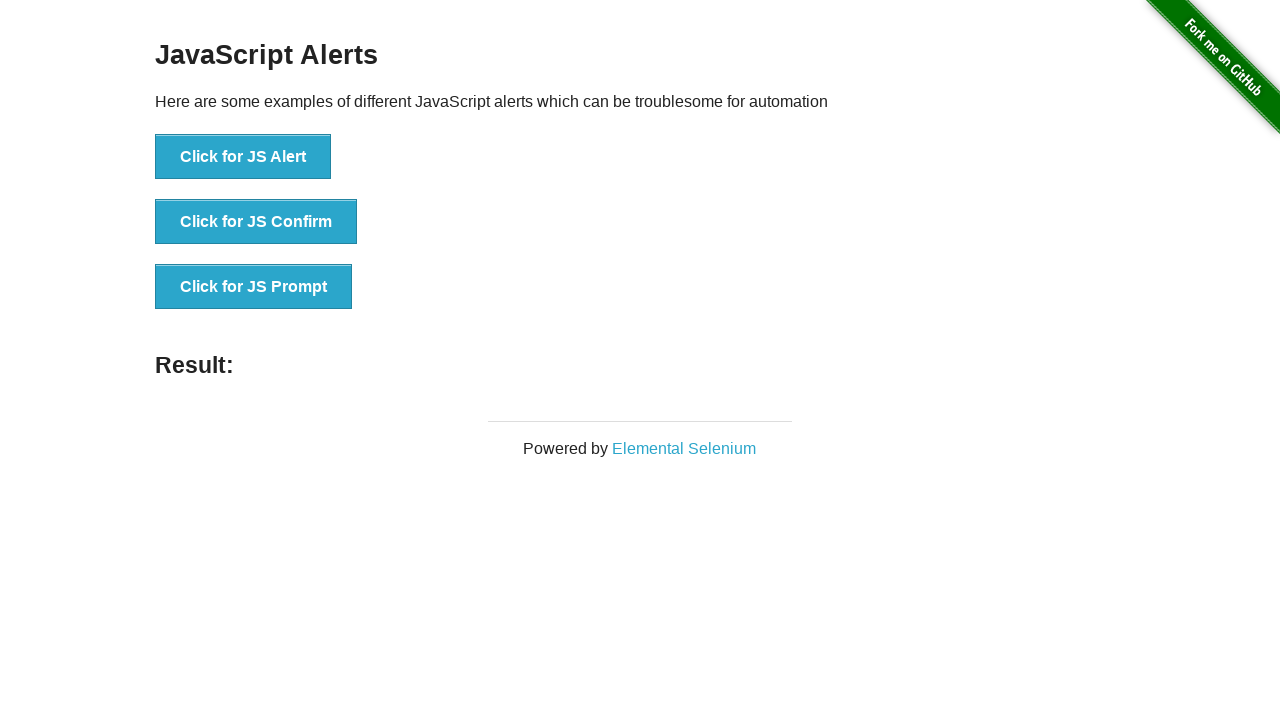

Set up dialog handler to accept prompt with text 'Test input text'
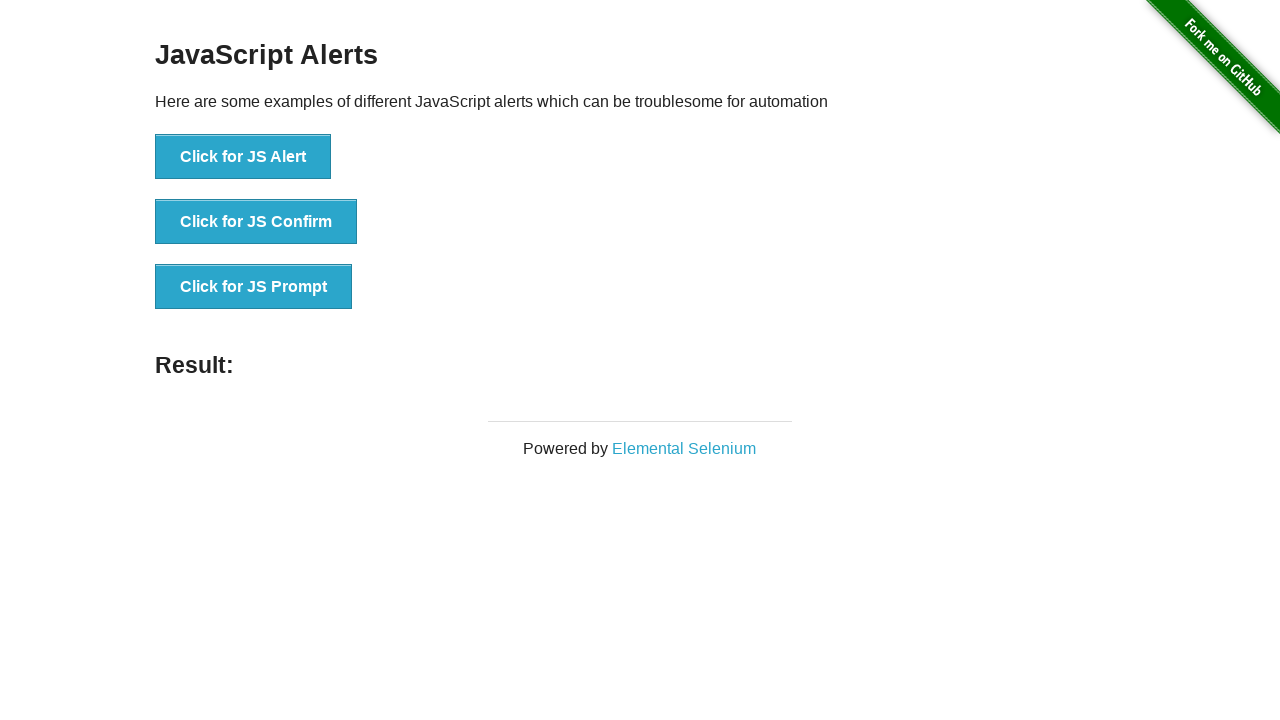

Clicked the JavaScript prompt button at (254, 287) on xpath=//ul/li[3]/button
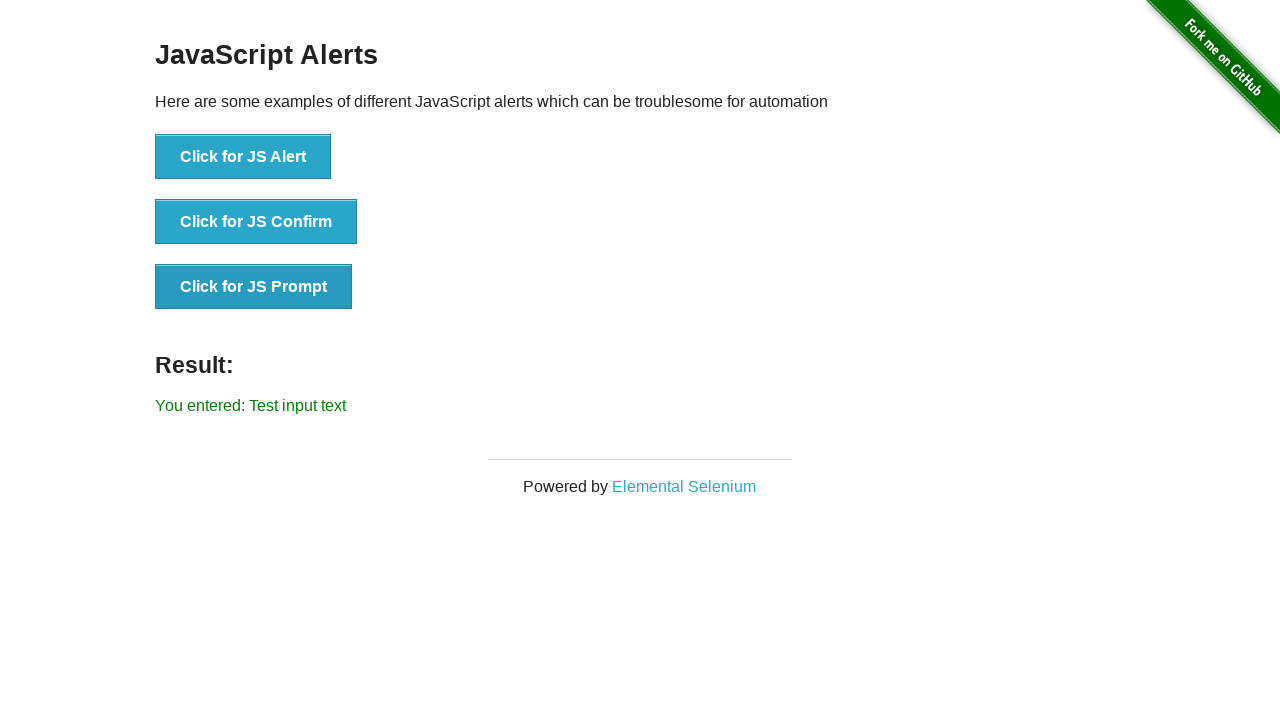

Prompt dialog accepted and page heading loaded
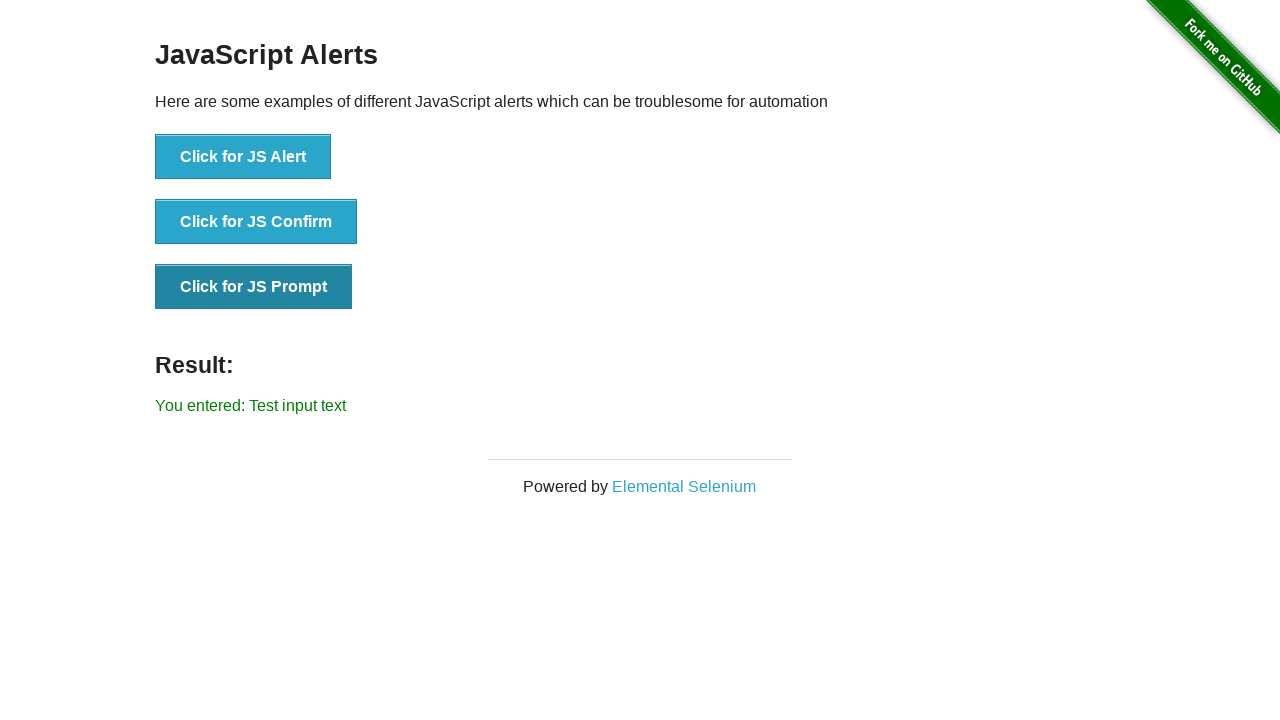

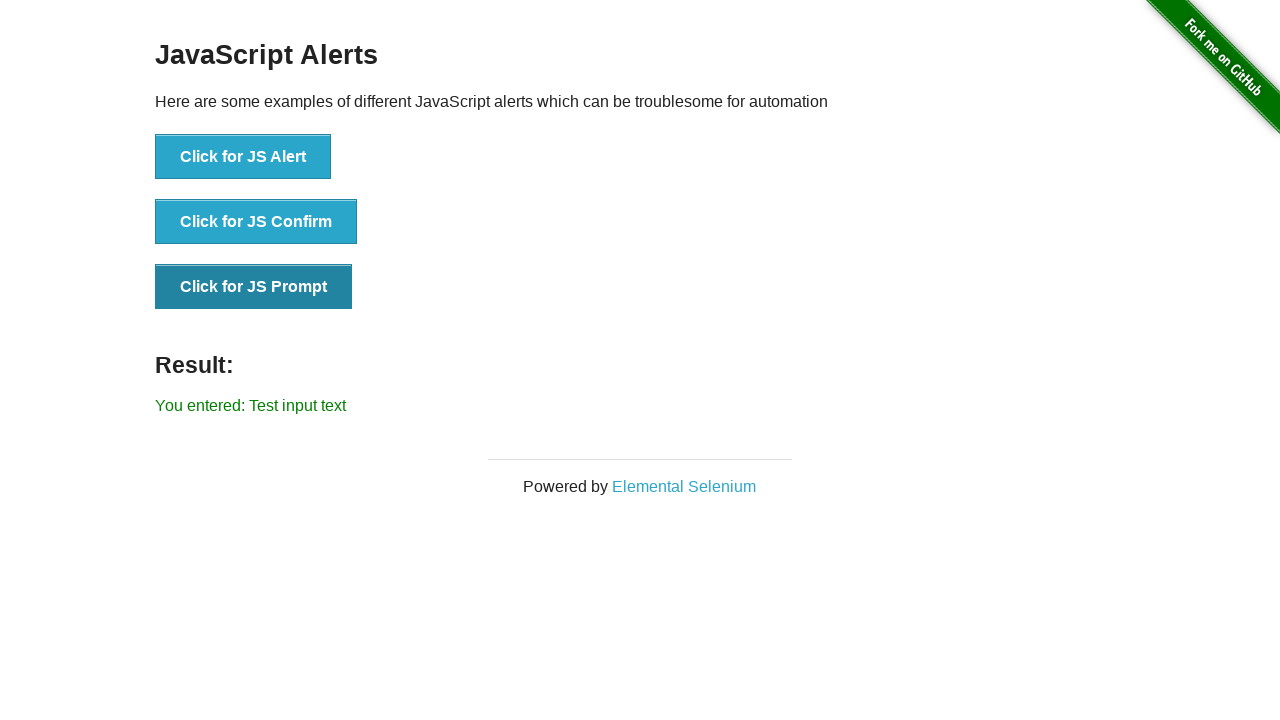